Tests that clicking 'Voltar' button navigates back to the index page

Starting URL: https://davi-vert.vercel.app/lista.html

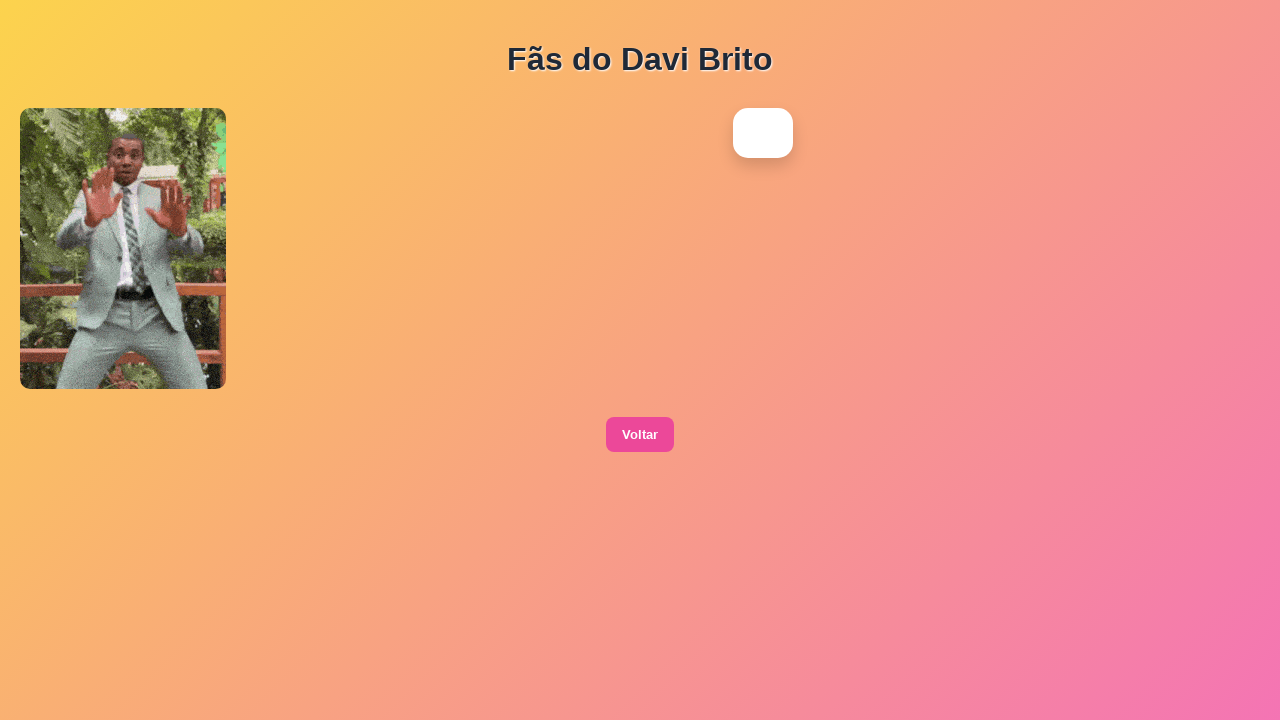

Clicked 'Voltar' button to navigate back at (640, 435) on xpath=//button[contains(text(),'Voltar')]
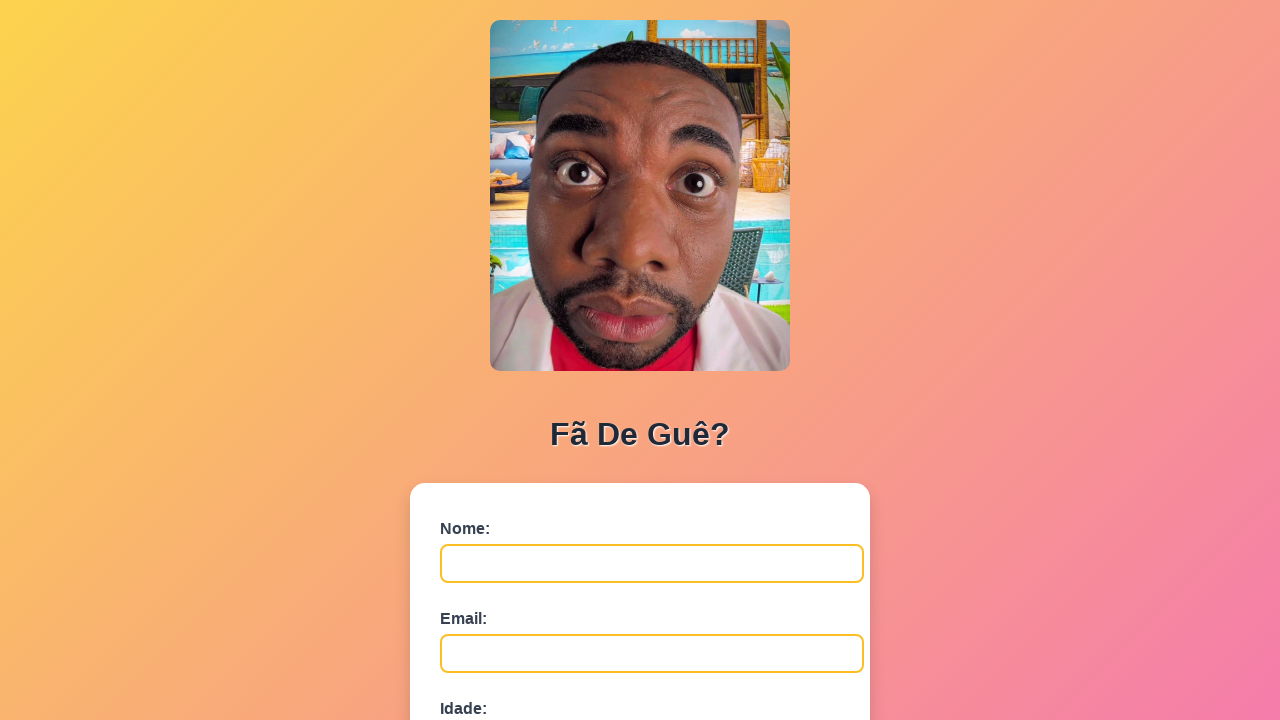

Navigated back to index page after clicking 'Voltar' button
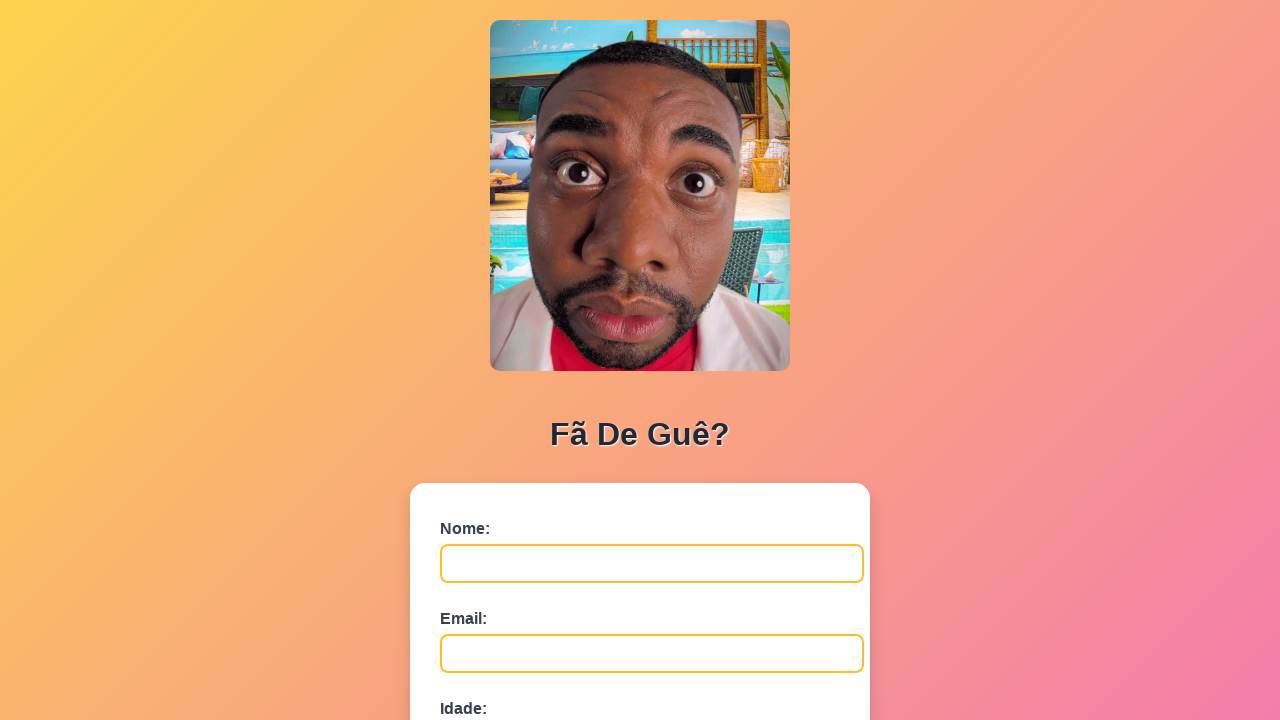

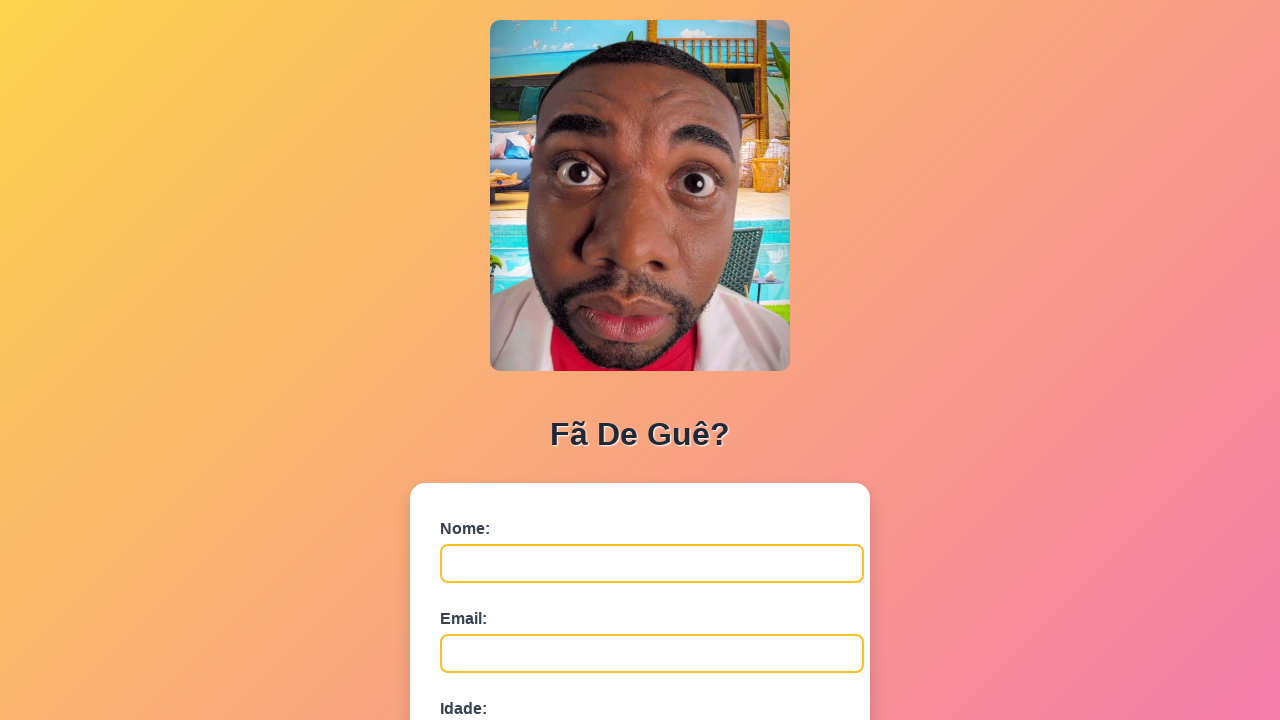